Navigates to JPL Space images page and clicks the button to view the full featured image.

Starting URL: https://data-class-jpl-space.s3.amazonaws.com/JPL_Space/index.html

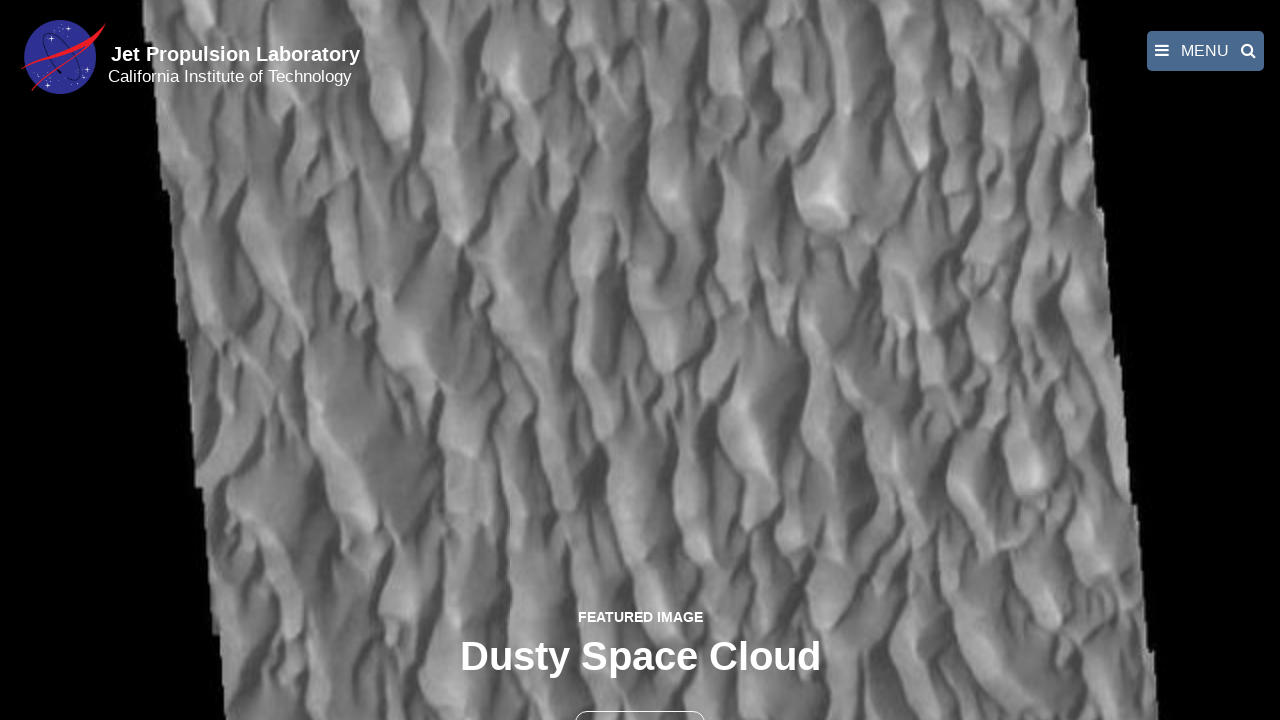

Navigated to JPL Space images page
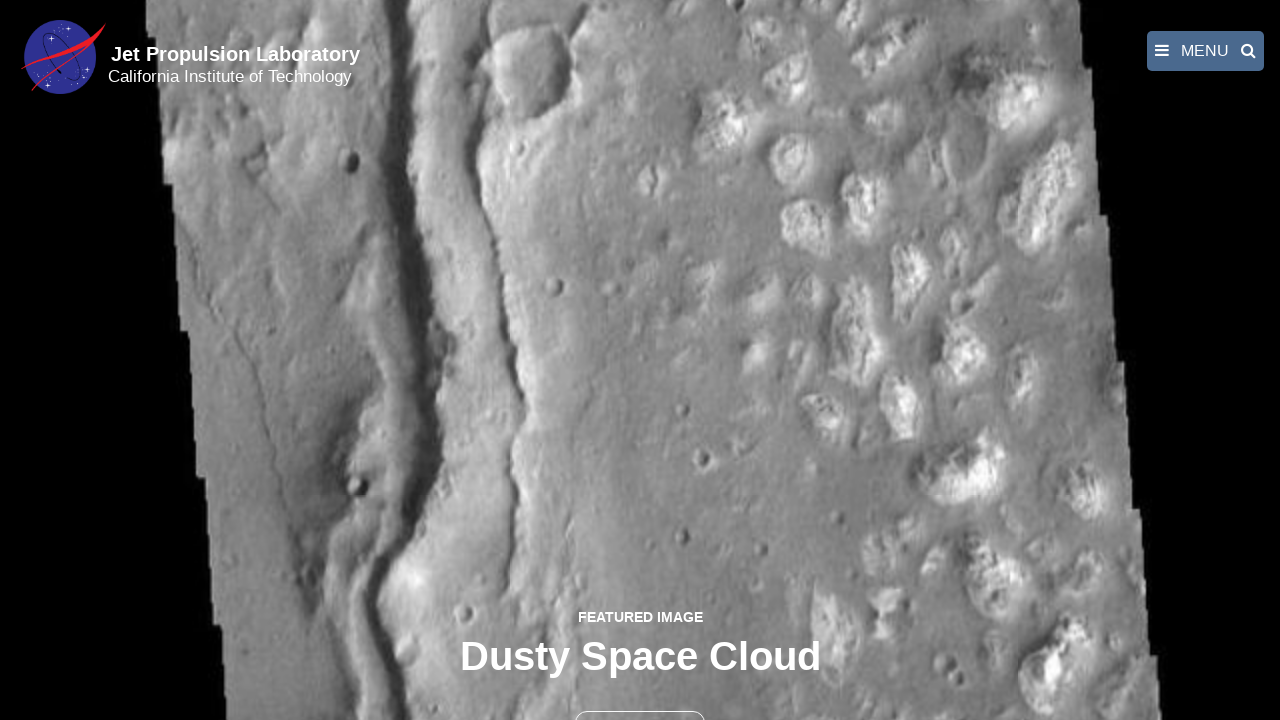

Clicked the button to view full featured image at (640, 699) on button >> nth=1
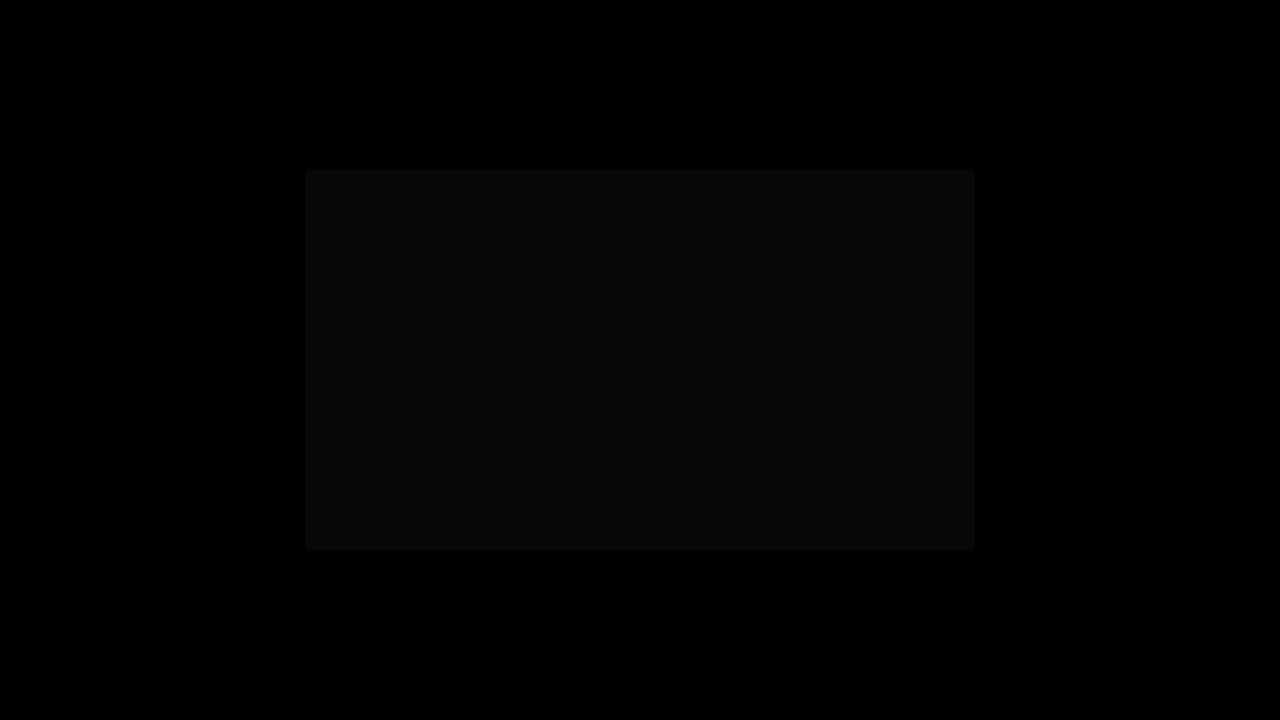

Full featured image displayed in fancybox
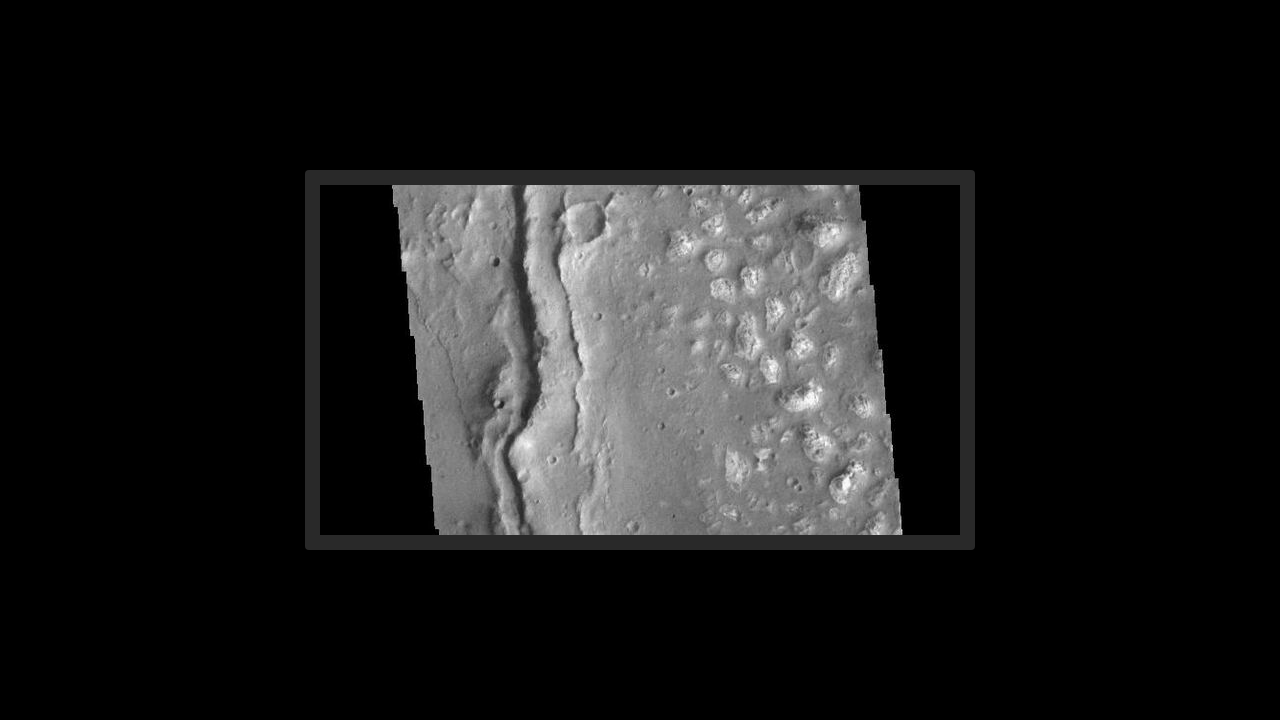

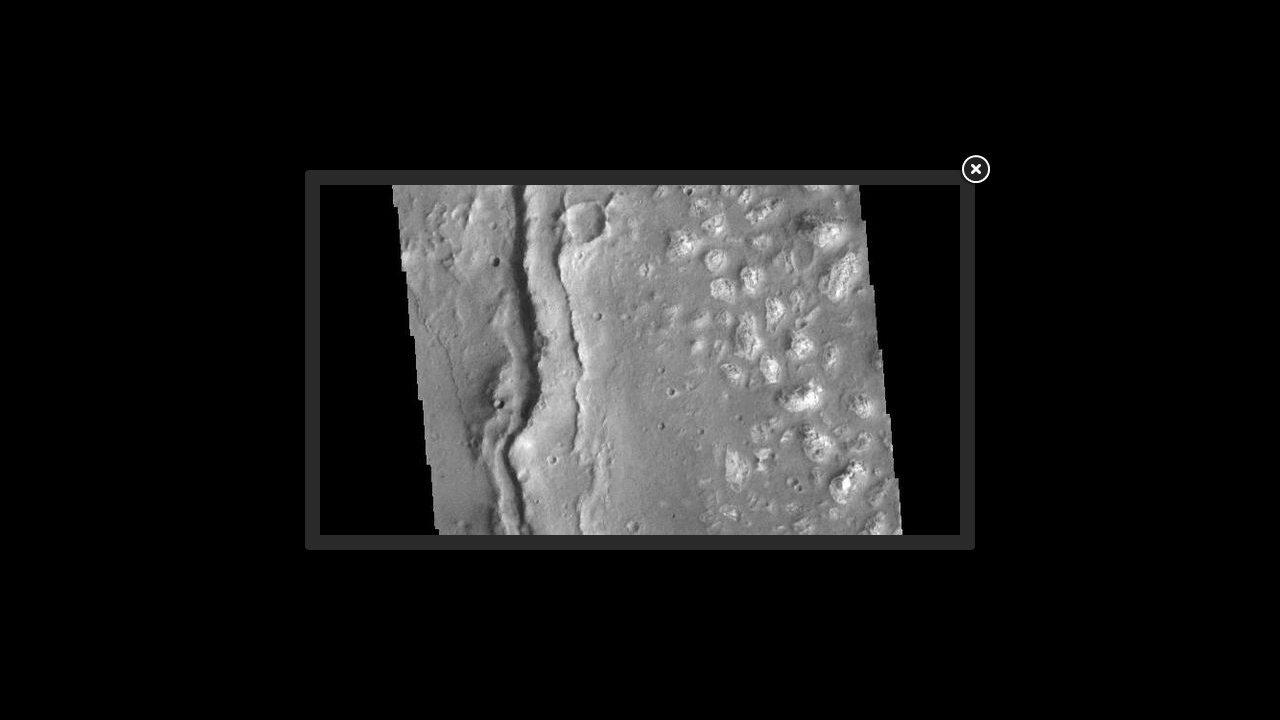